Opens the Bank of Kigali website and maximizes the browser window

Starting URL: https://www.bk.rw/

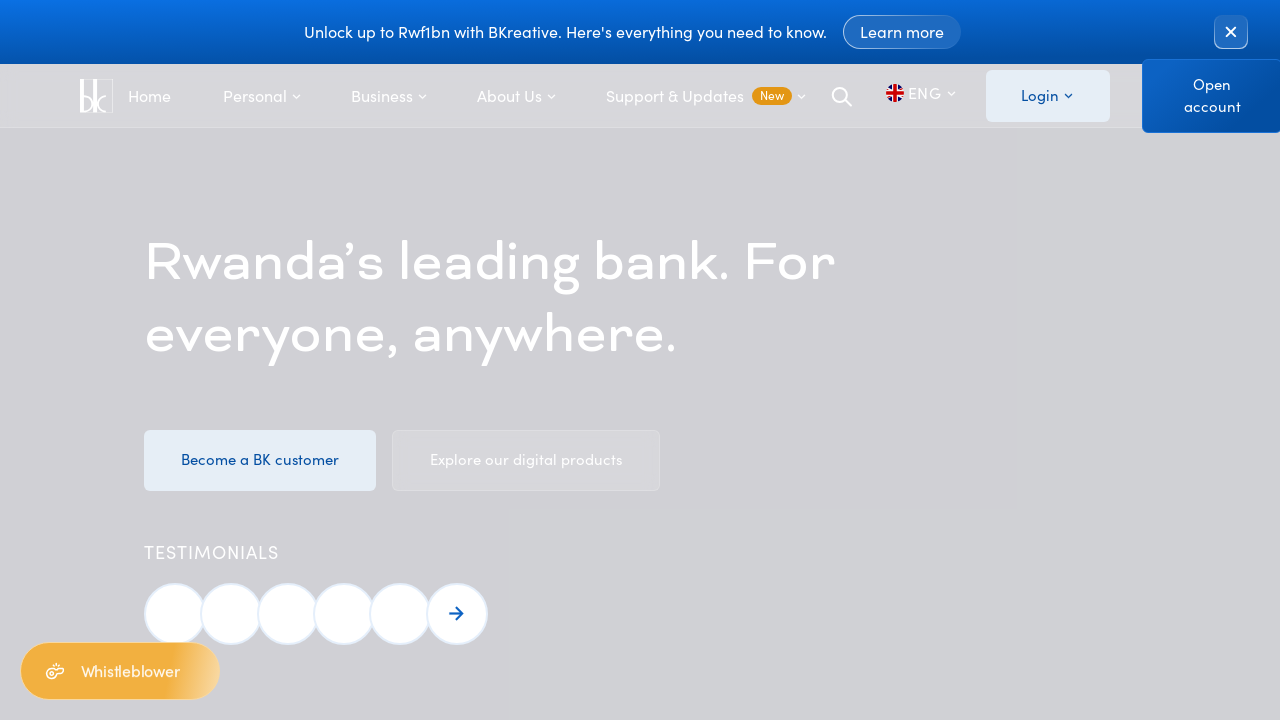

Maximized browser window to 1920x1080
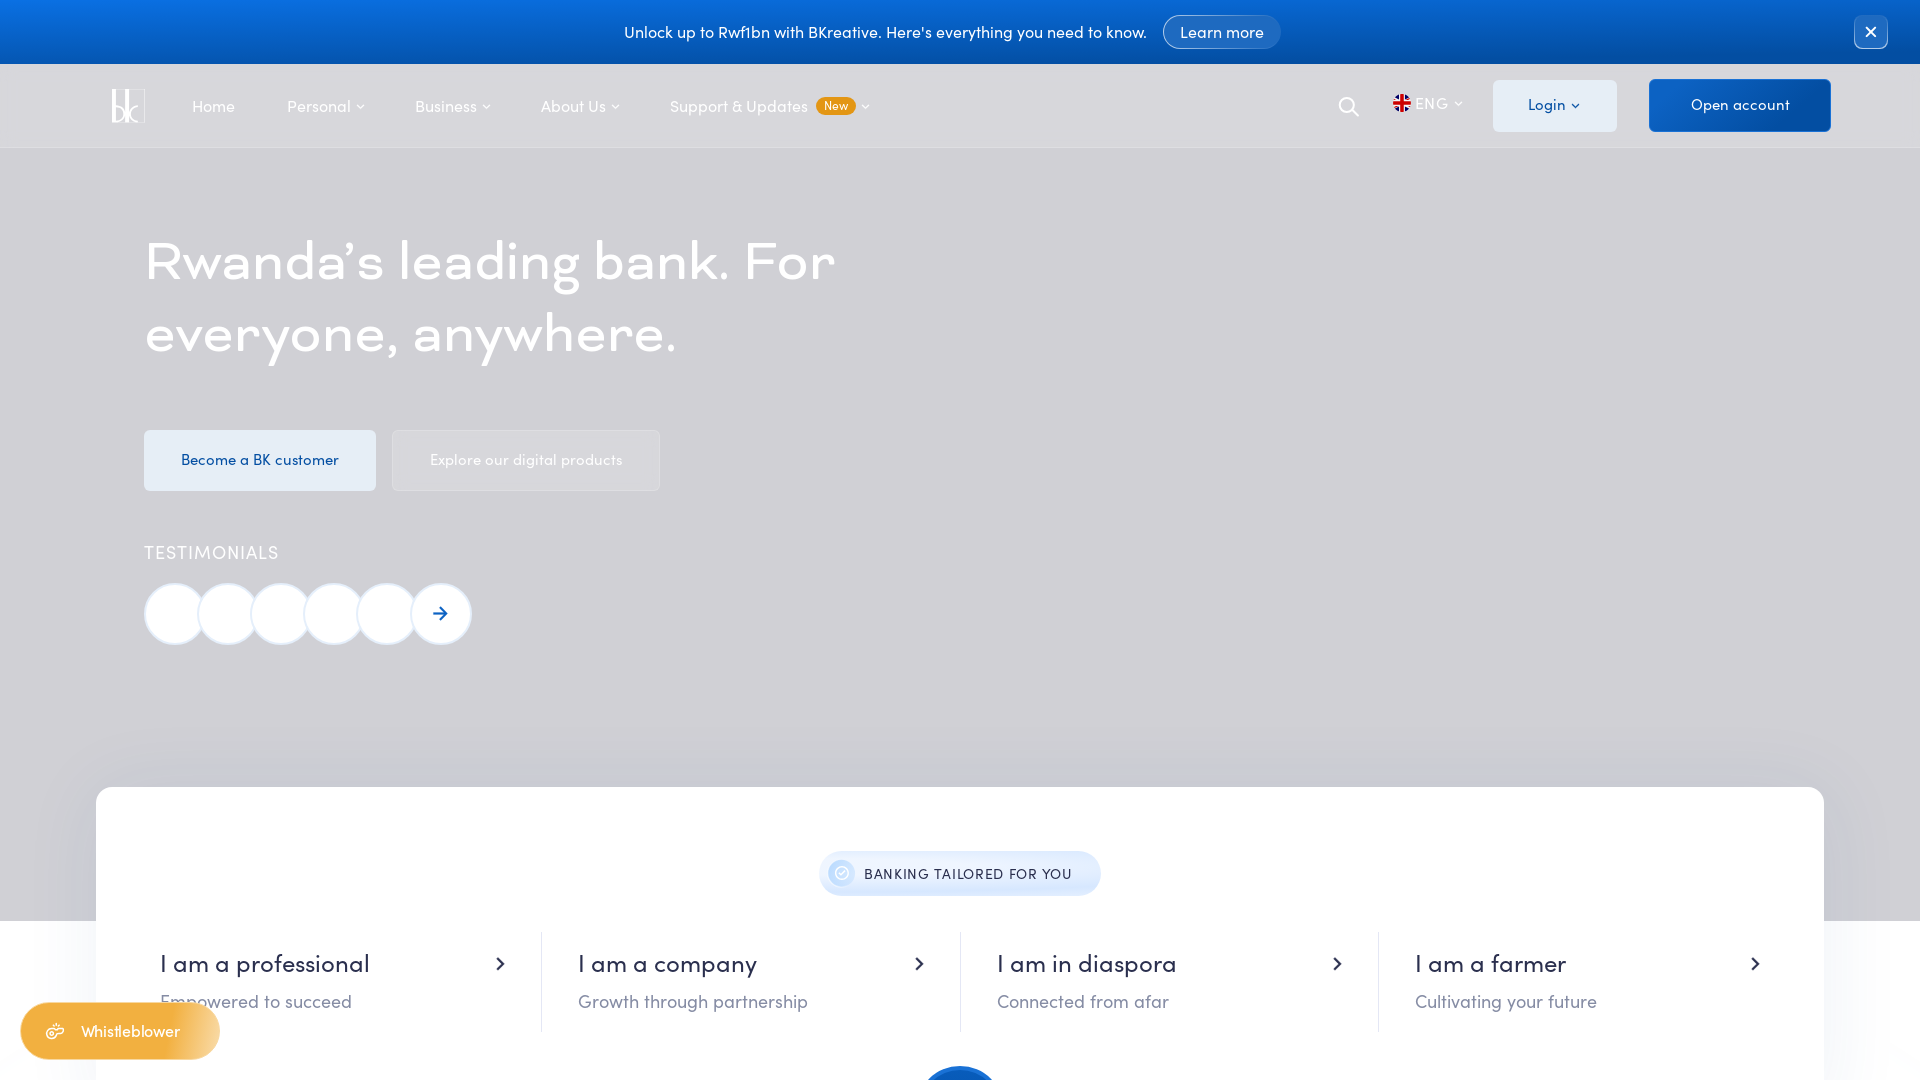

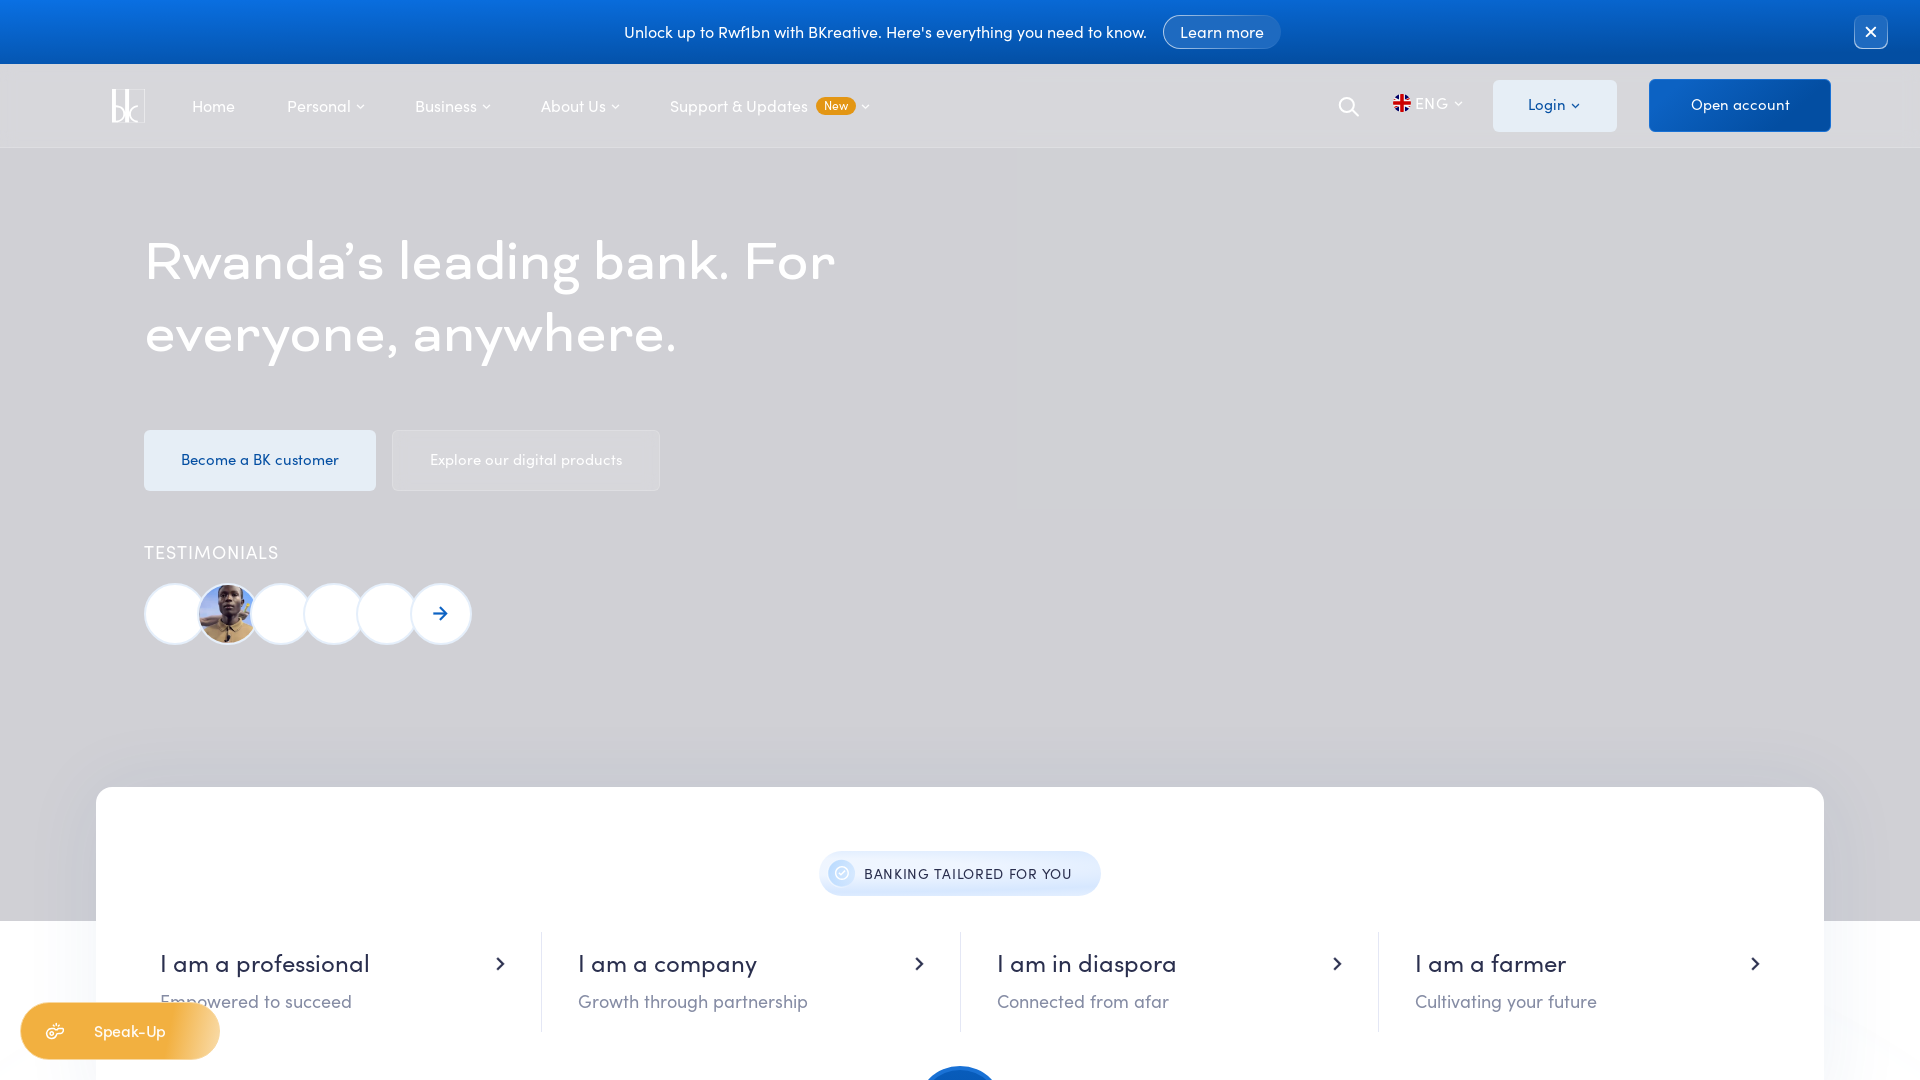